Tests the sortable interaction on DemoQA by dragging and dropping list items to reorder them, verifying that Item 1 and Item 2 swap positions.

Starting URL: https://demoqa.com/sortable

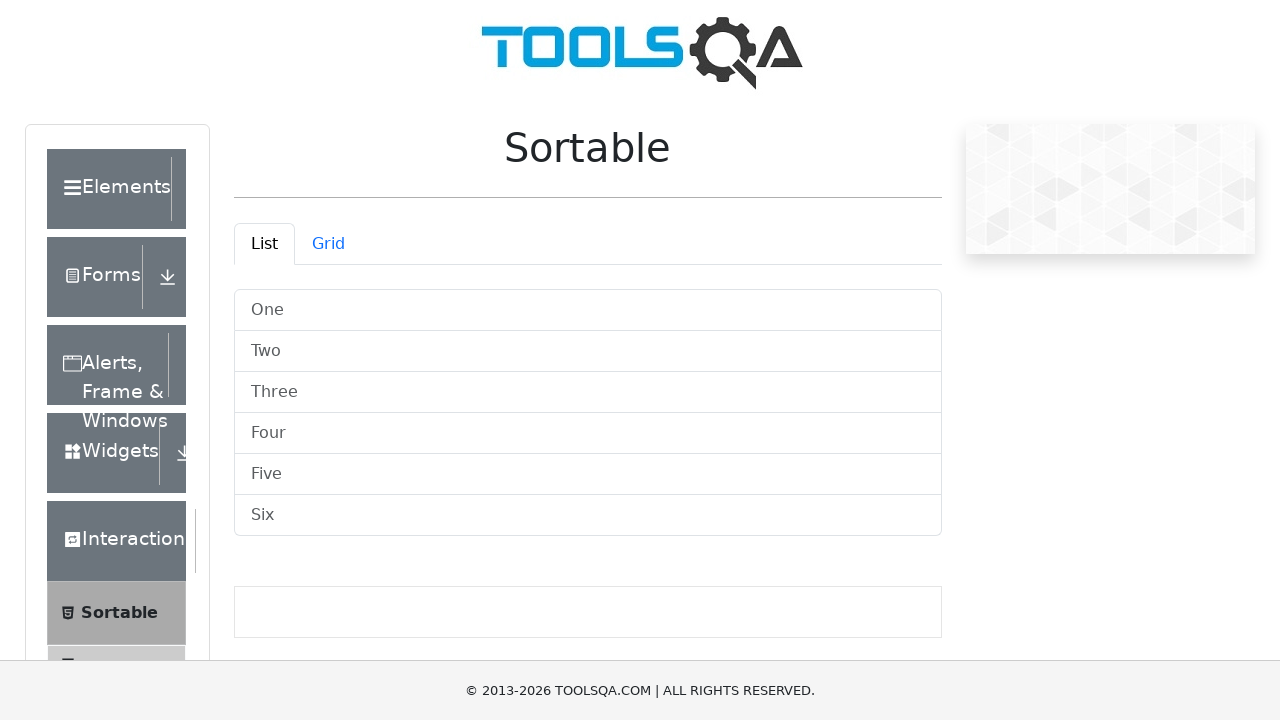

Waited for sortable list container to load
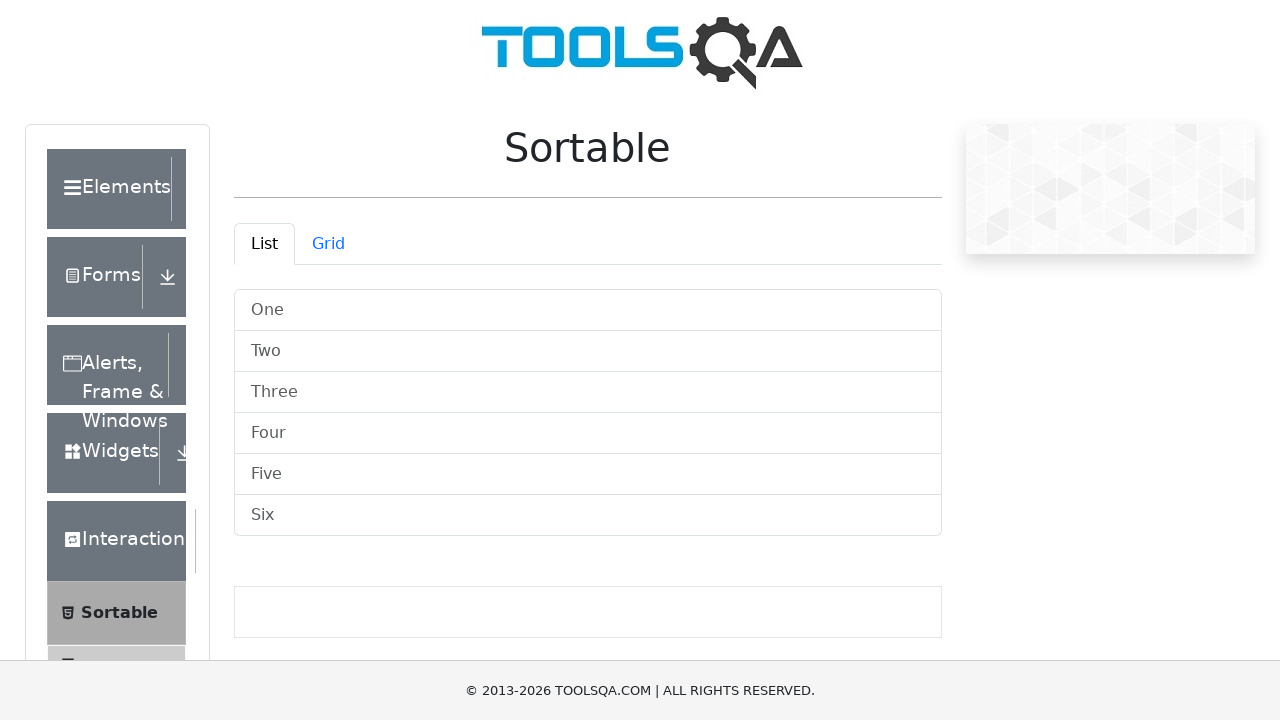

Located first list item (Item 1)
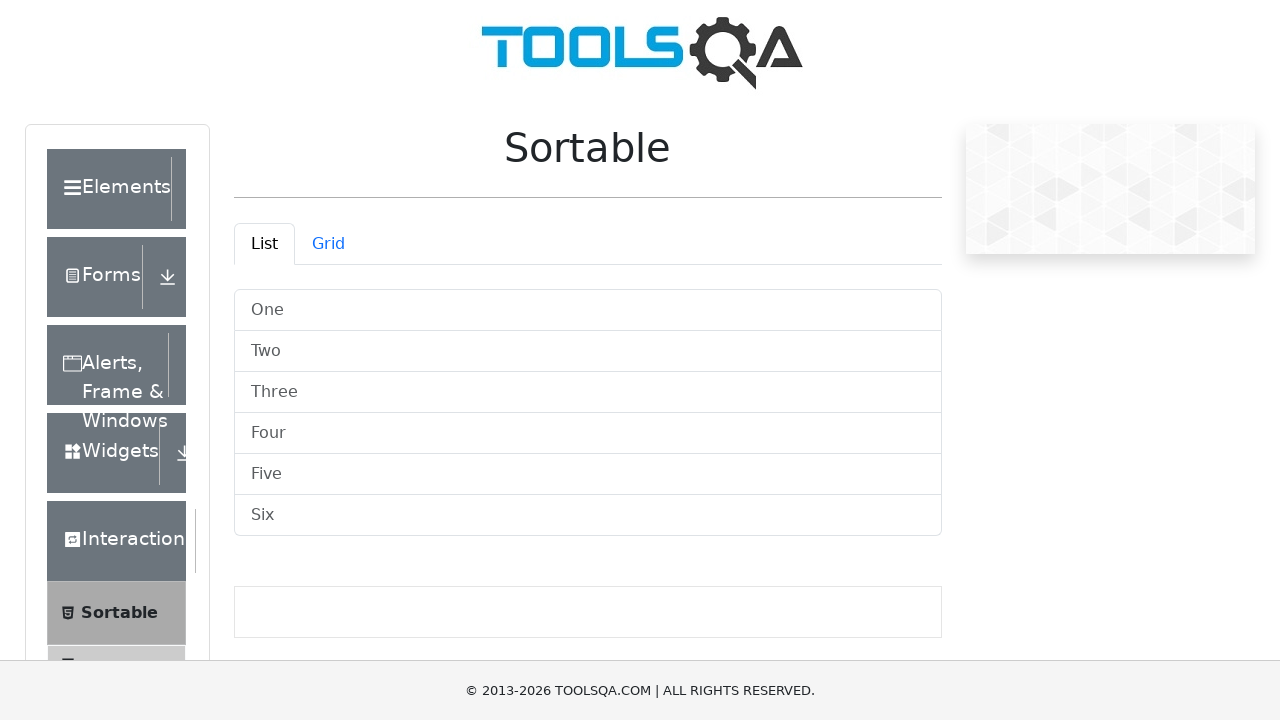

Located second list item (Item 2)
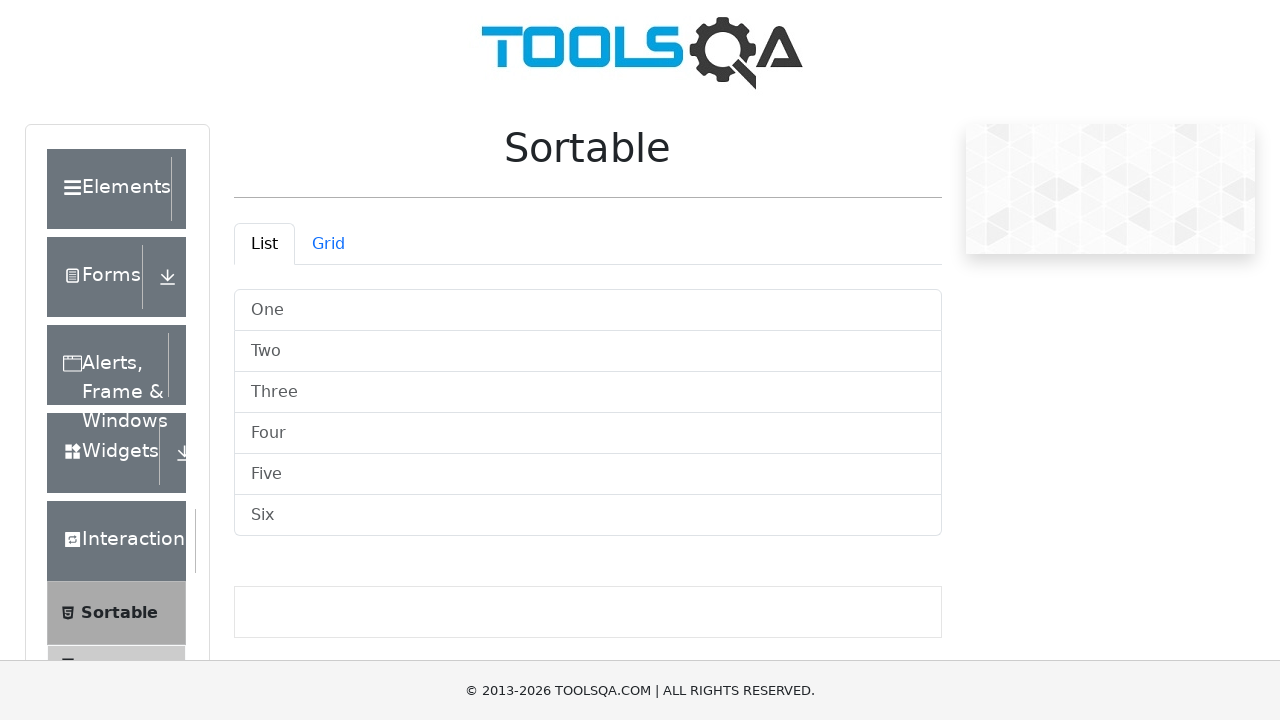

Dragged Item 1 to Item 2's position to swap them at (588, 352)
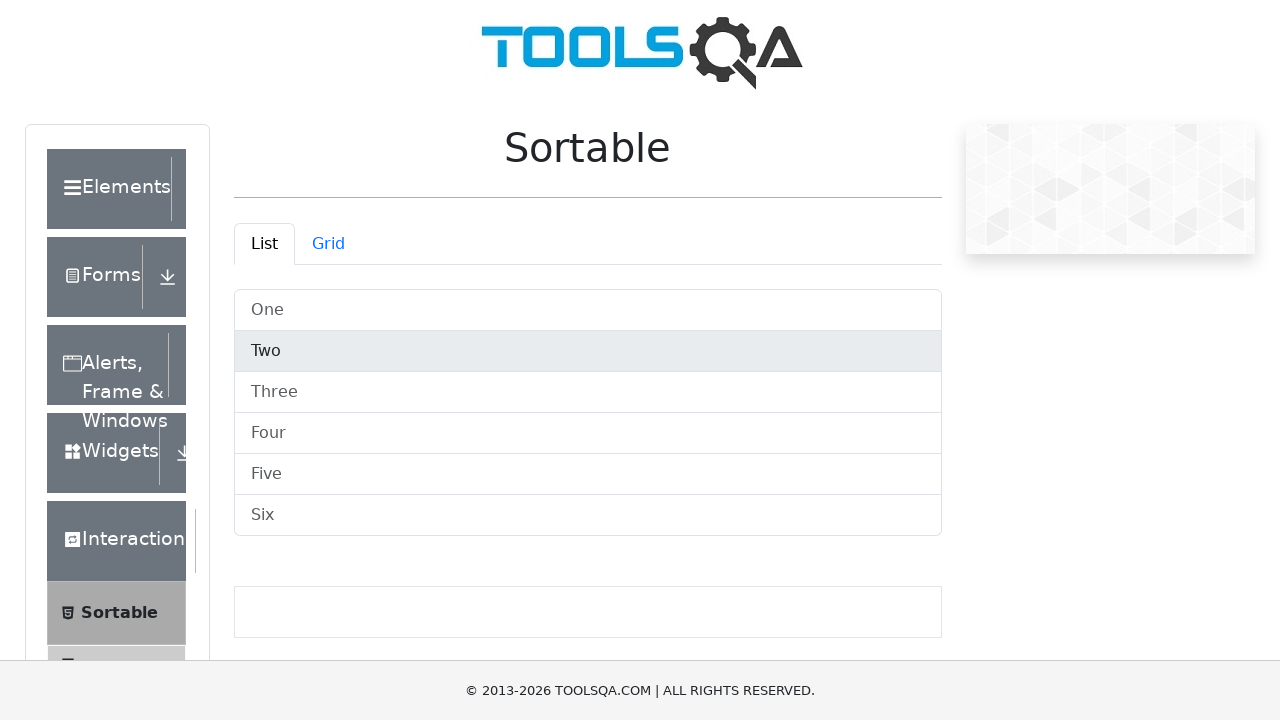

Verified that Item 2 is now first in the list after drag operation
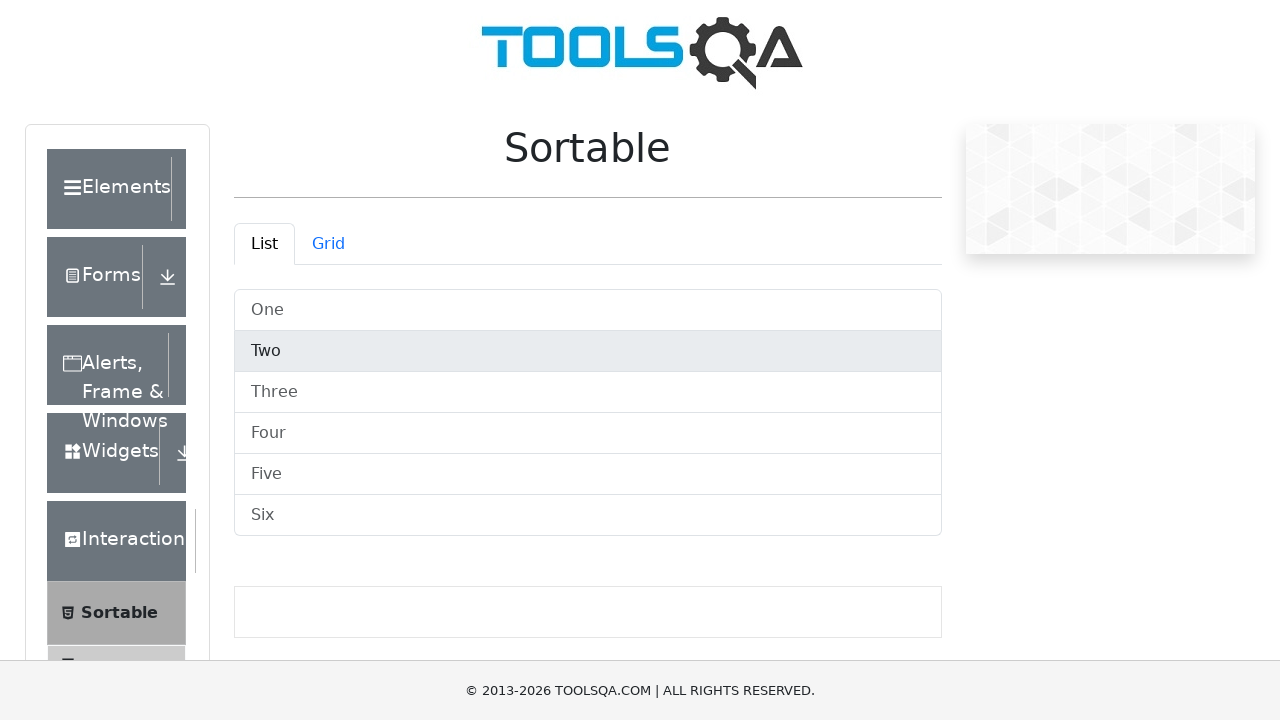

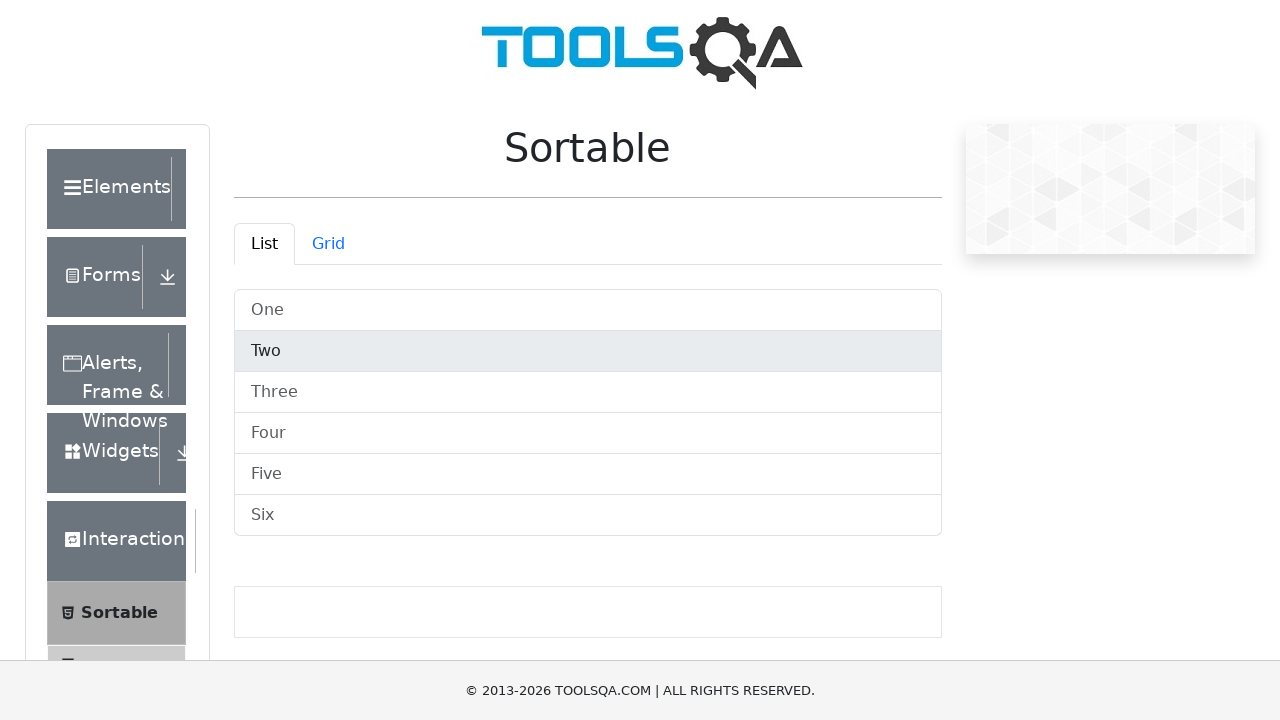